Tests alert handling functionality by triggering an alert popup and accepting it

Starting URL: http://demo.automationtesting.in/Alerts.html

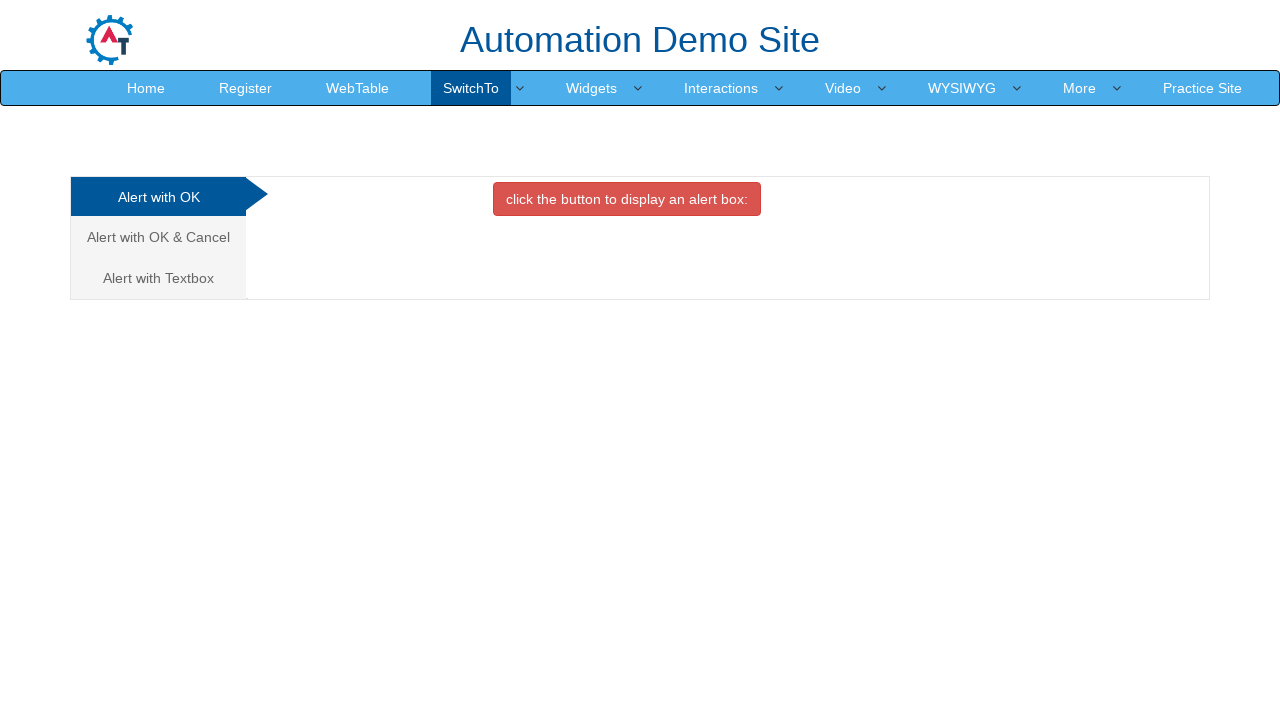

Clicked the alert trigger button (btn-danger) at (627, 199) on button.btn.btn-danger
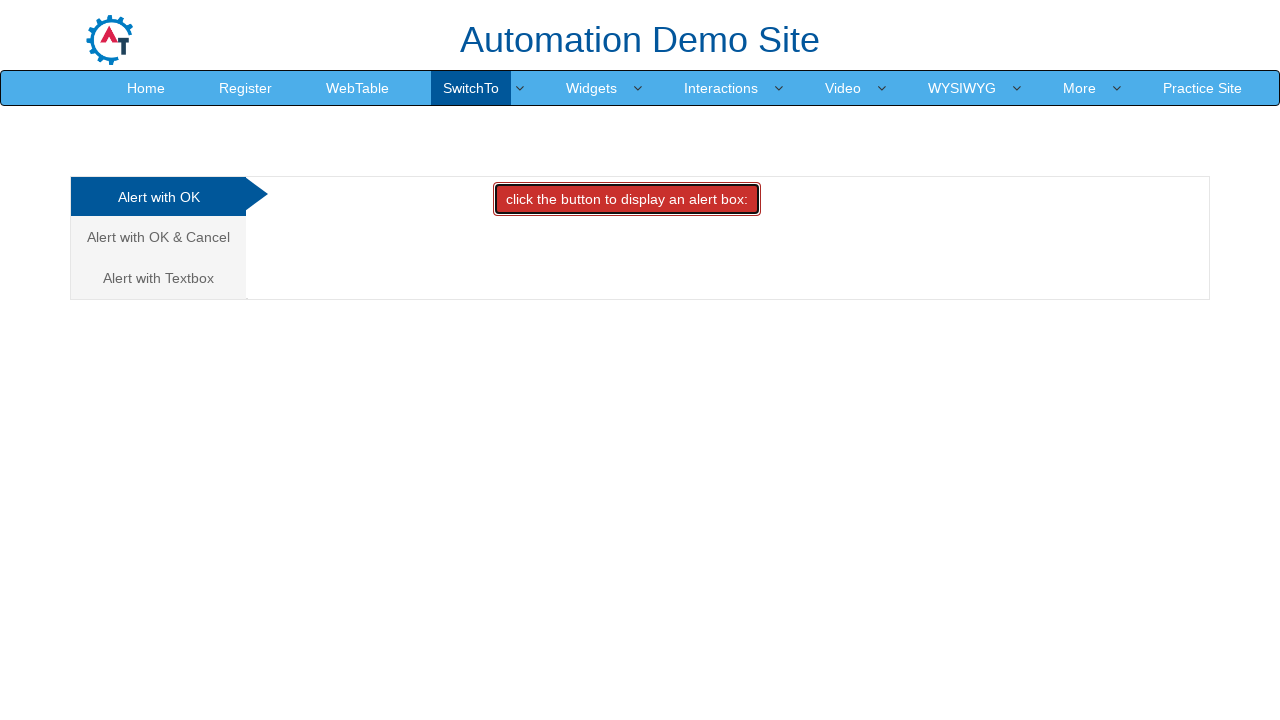

Set up dialog handler to accept alerts
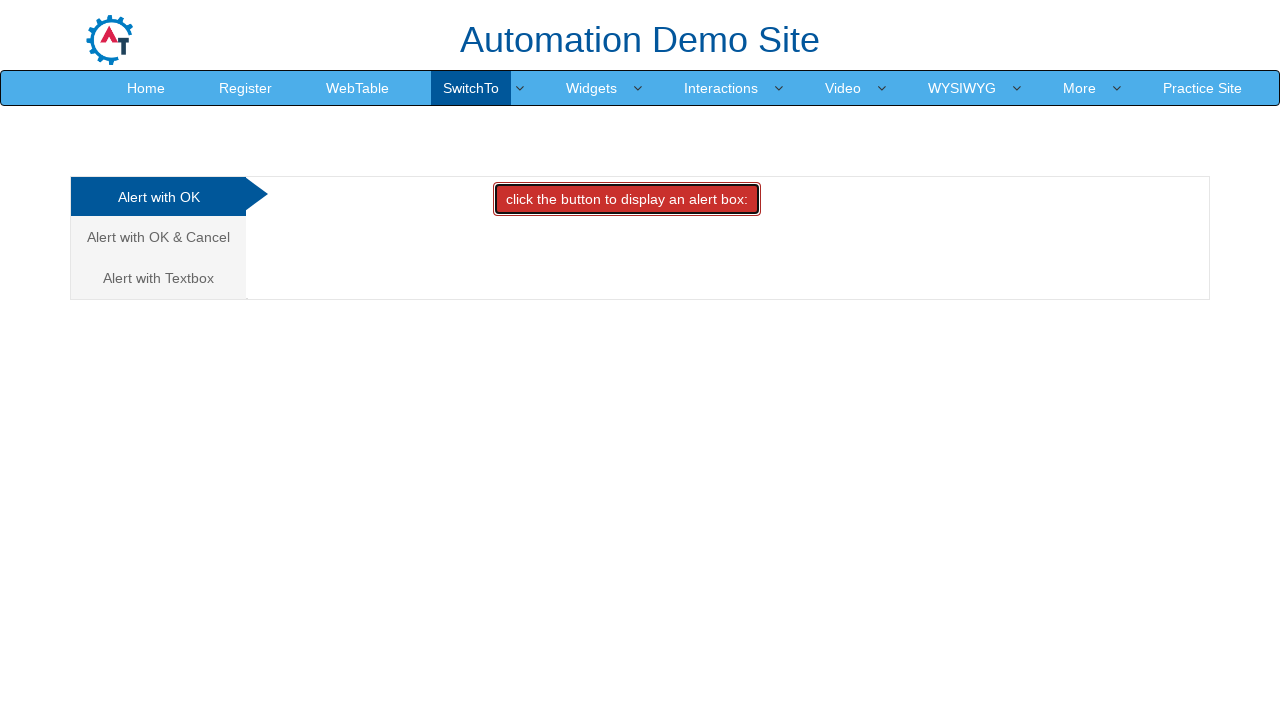

Clicked the alert trigger button again to test alert handling at (627, 199) on button.btn.btn-danger
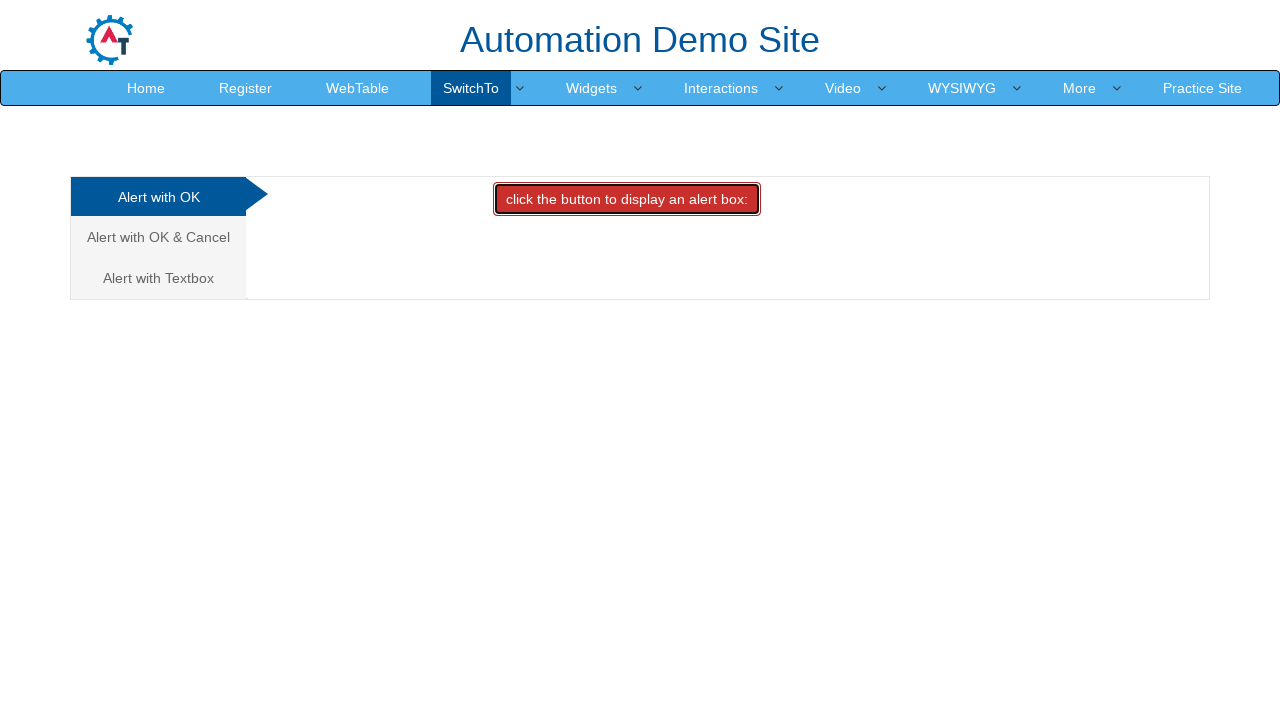

Waited for alert to be processed
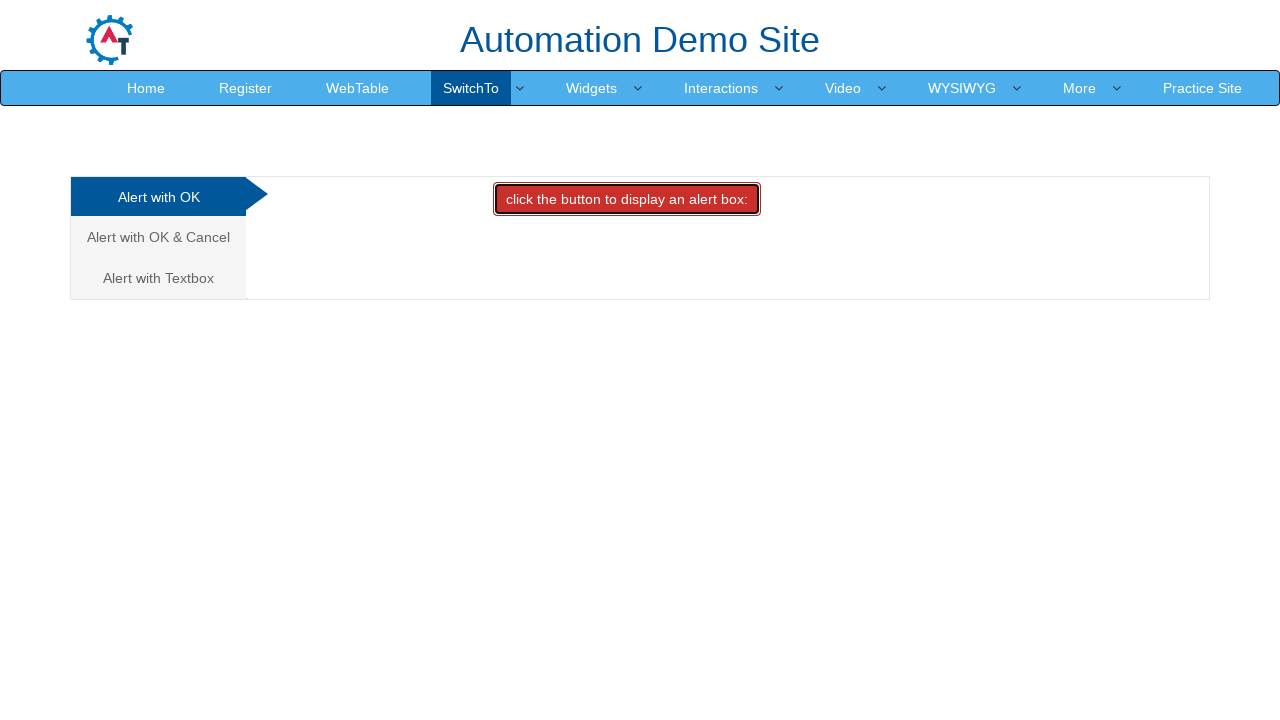

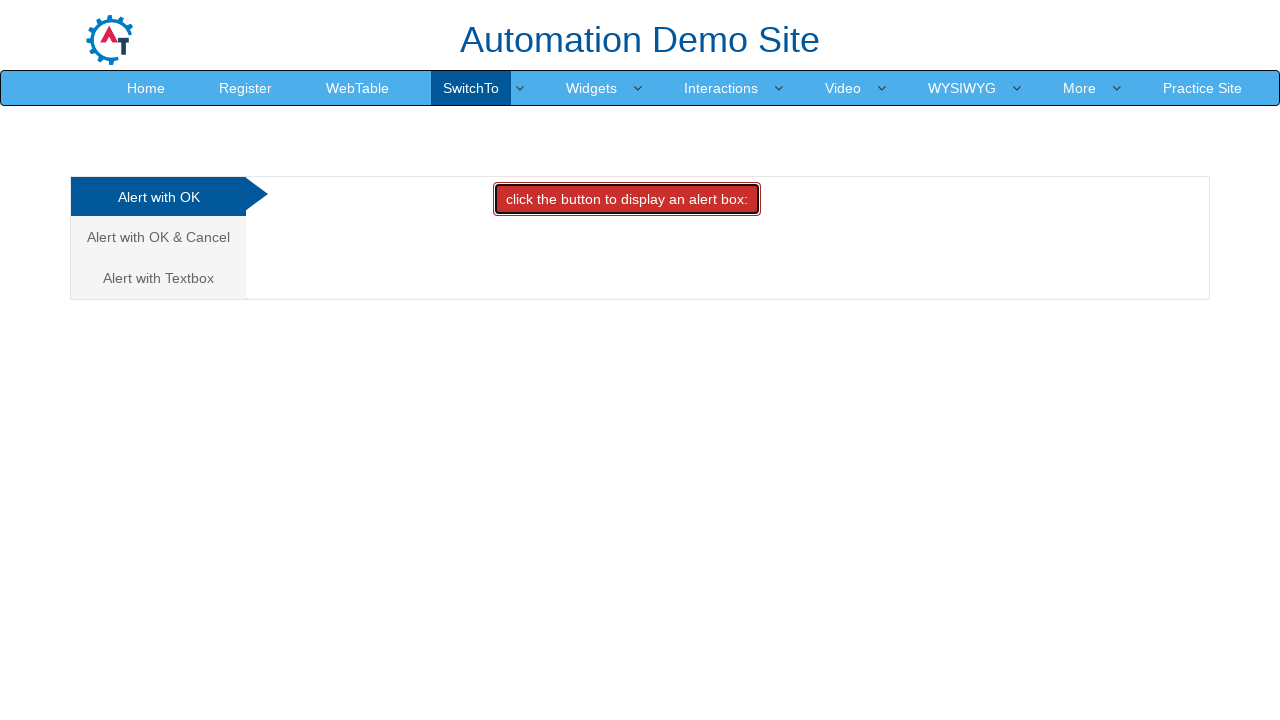